Navigates to Myntra website and takes a screenshot of the homepage

Starting URL: https://www.myntra.com

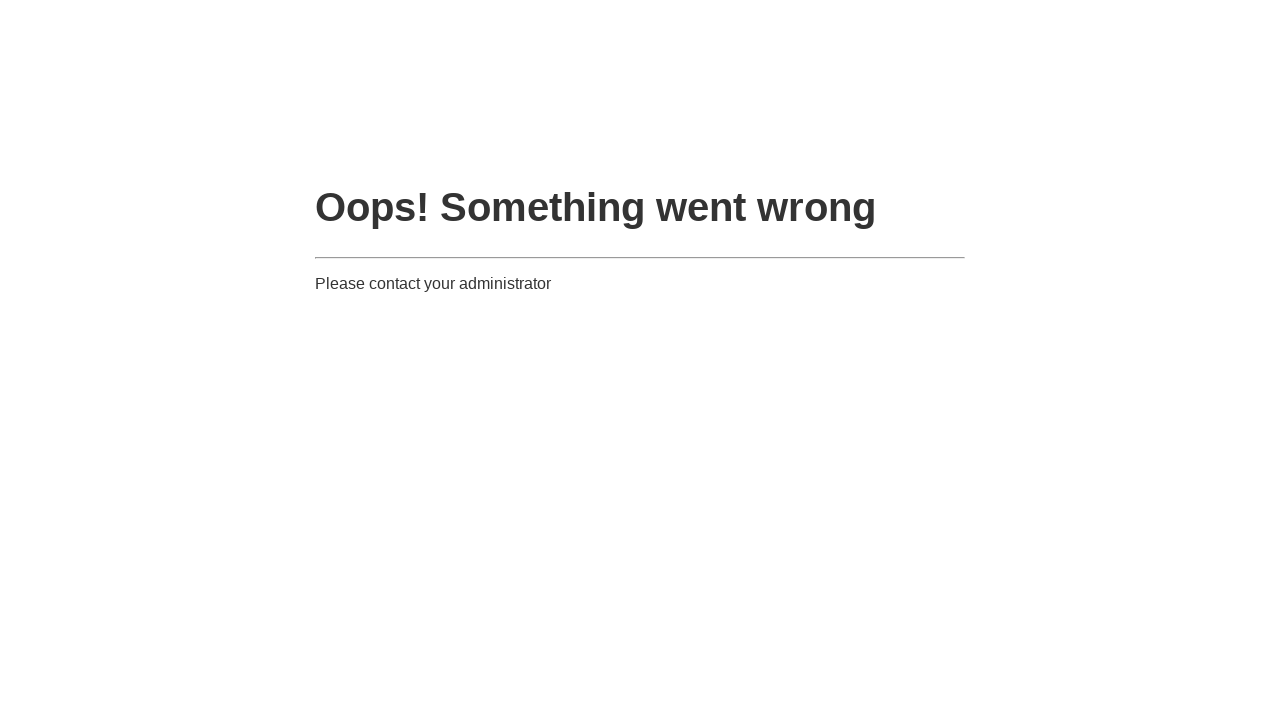

Waited for Myntra homepage to fully load (networkidle)
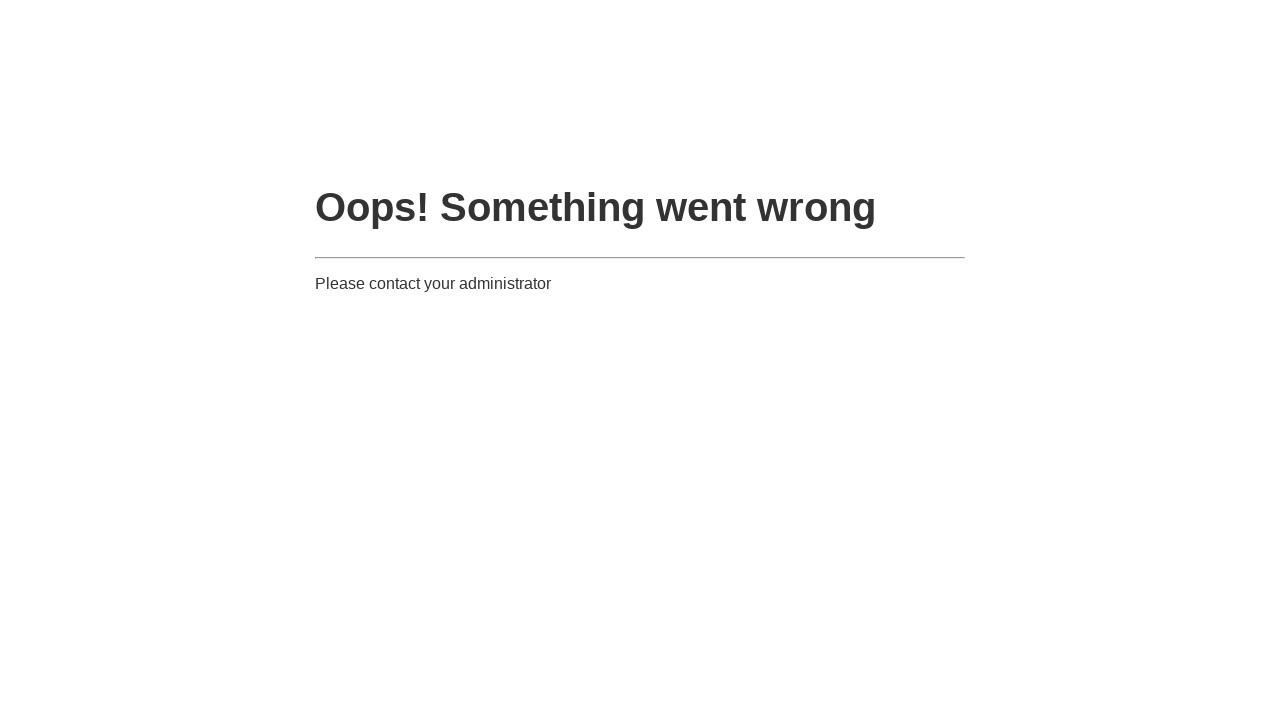

Captured screenshot of Myntra homepage
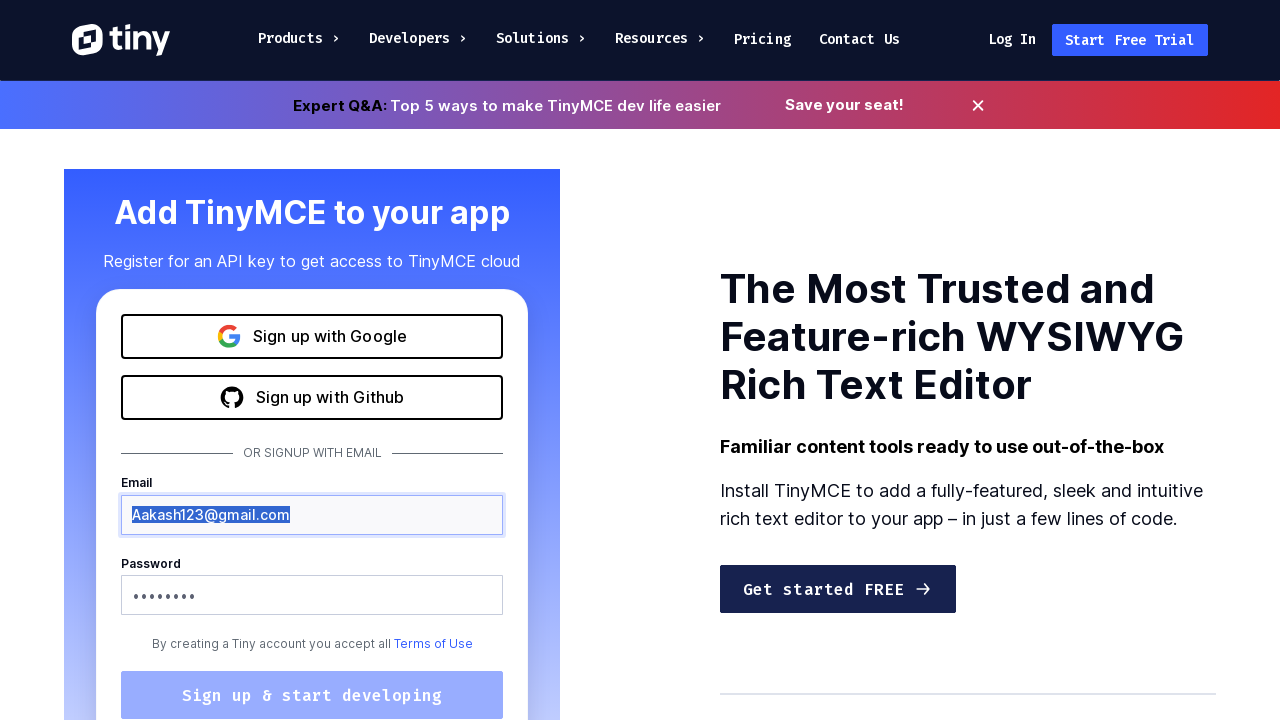

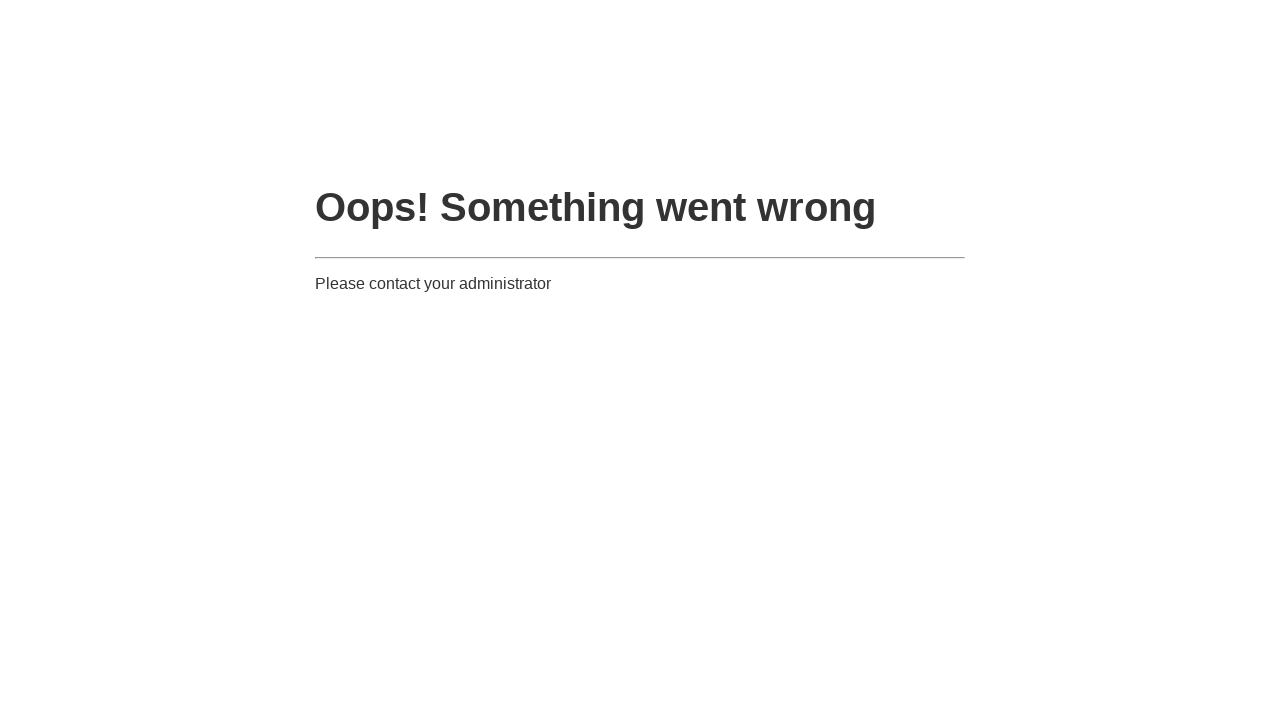